Tests a web form by filling a text input field and submitting the form, then verifying the success message

Starting URL: https://www.selenium.dev/selenium/web/web-form.html

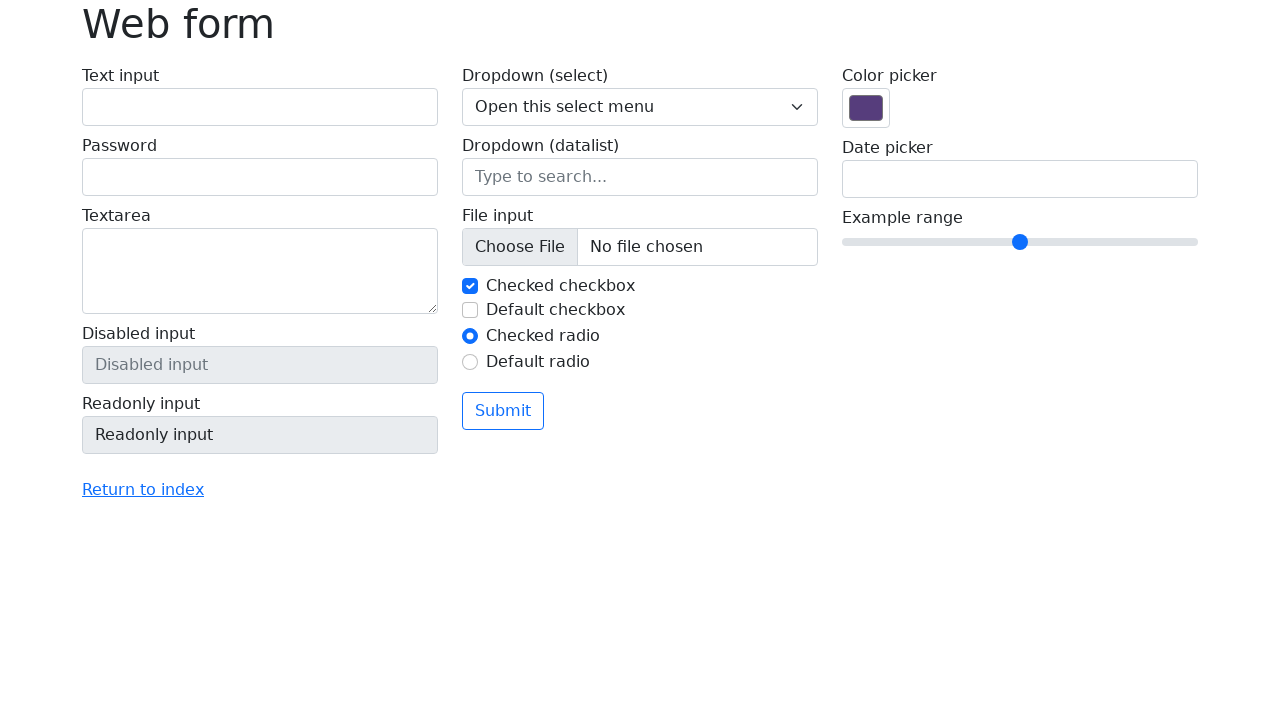

Form text input field loaded and ready
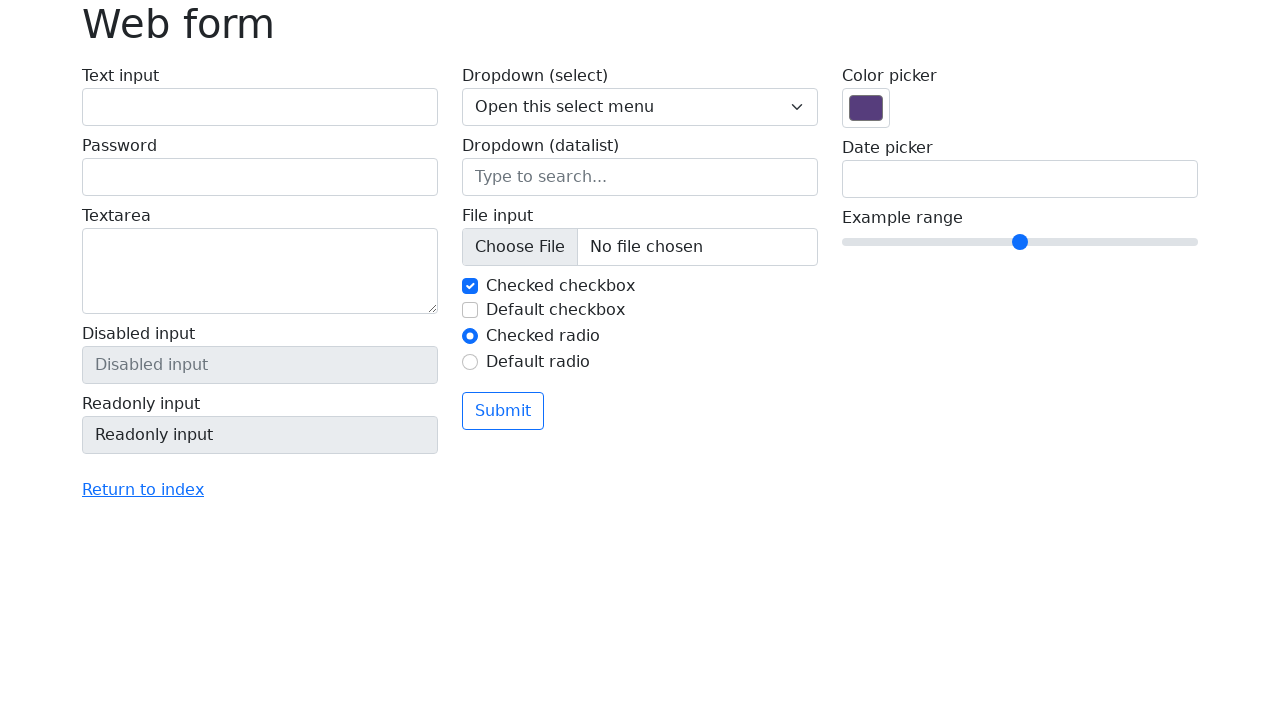

Filled text input field with 'Selenium' on input[name='my-text']
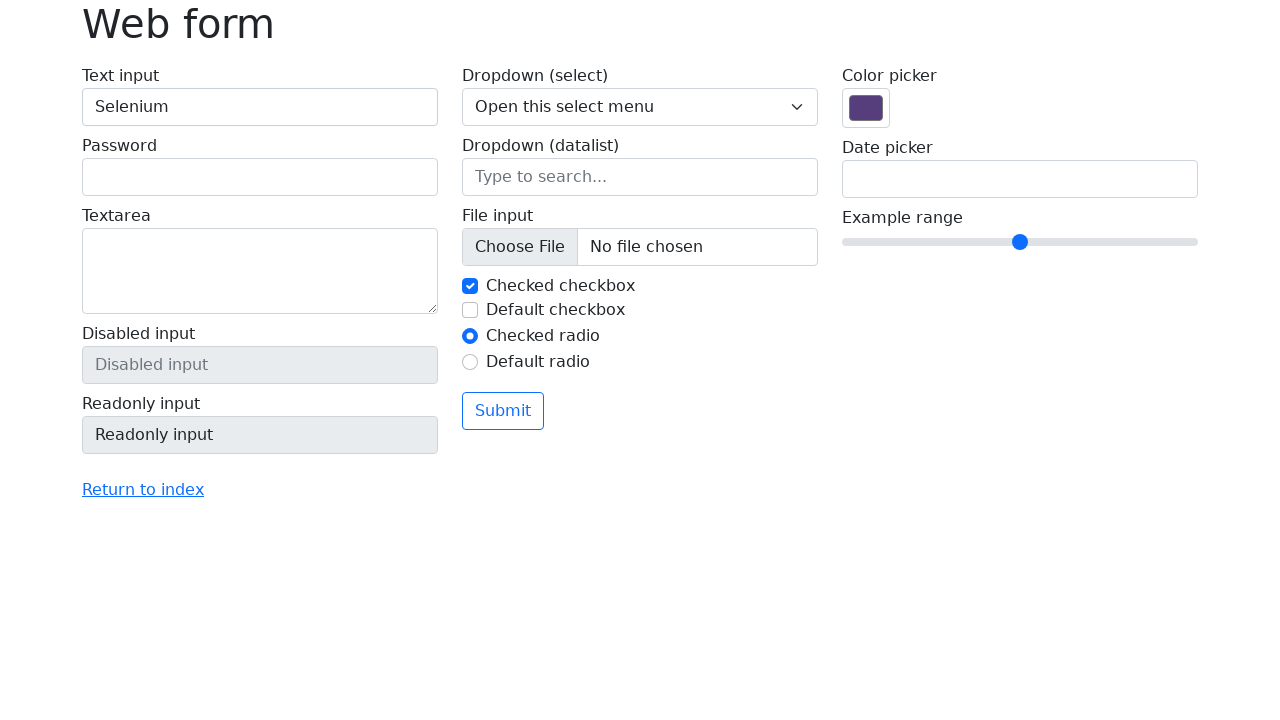

Clicked submit button to submit the form at (503, 411) on button
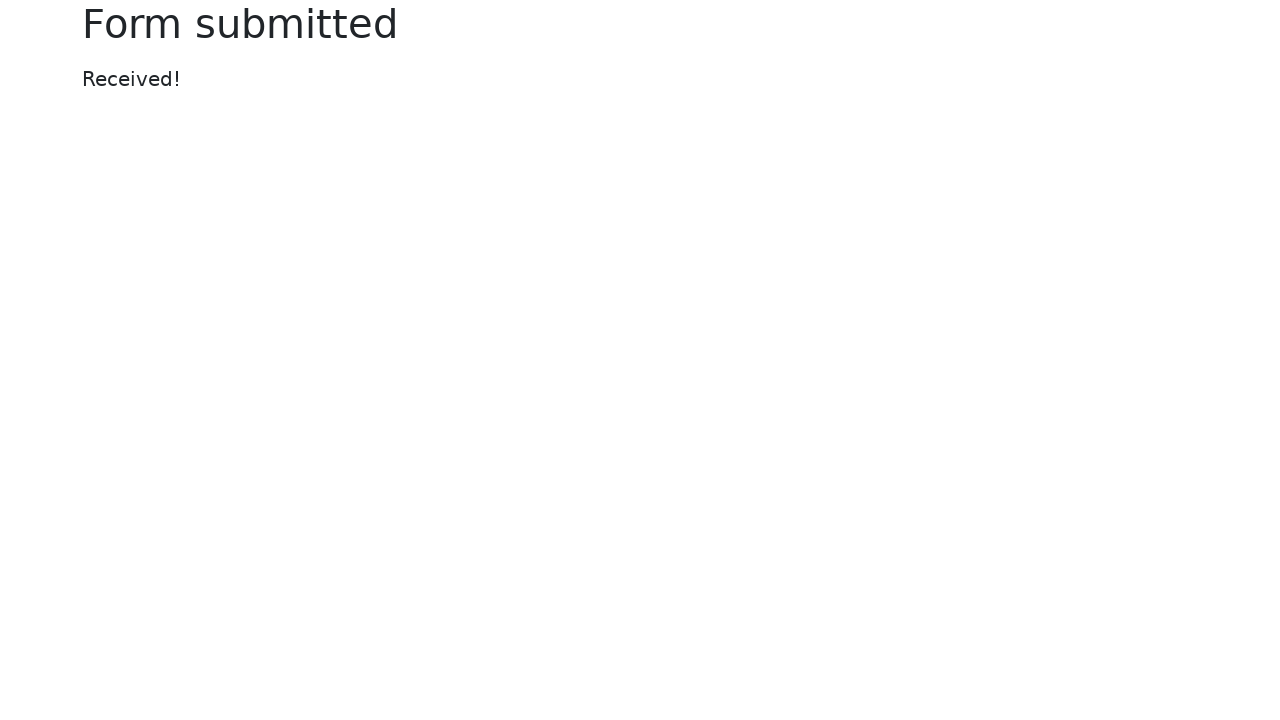

Success message element appeared on page
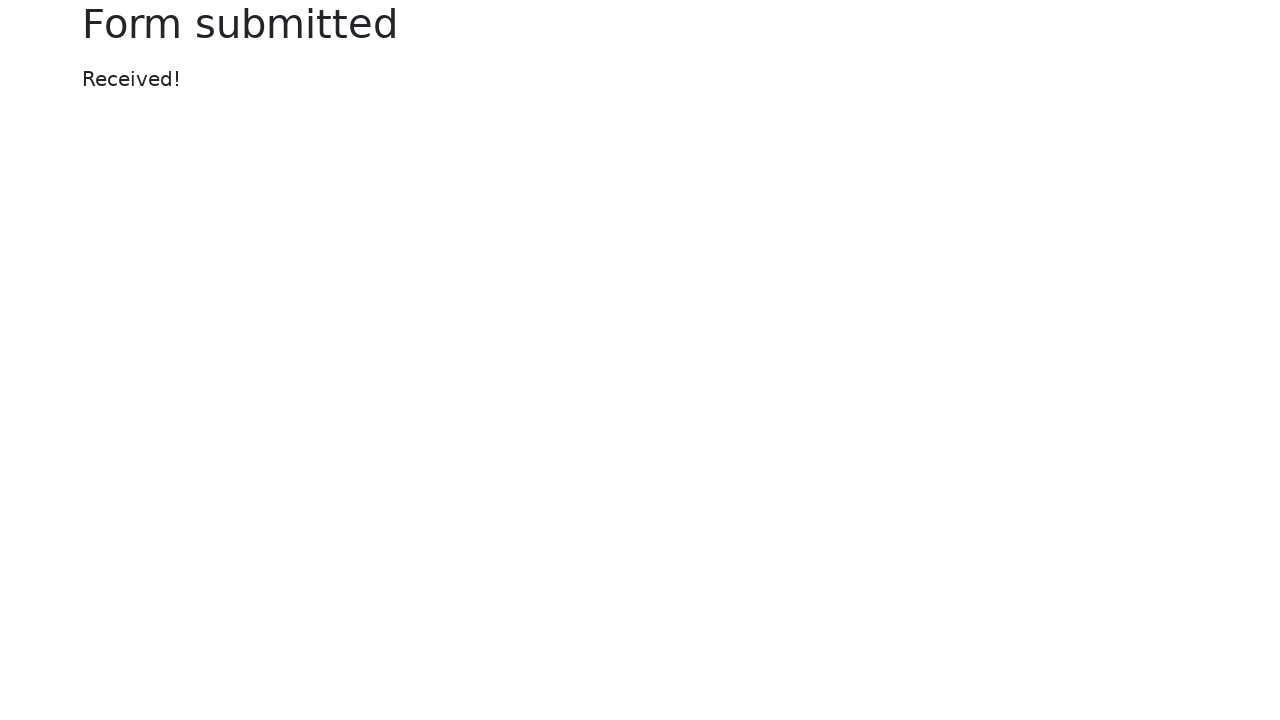

Verified success message displays 'Received!'
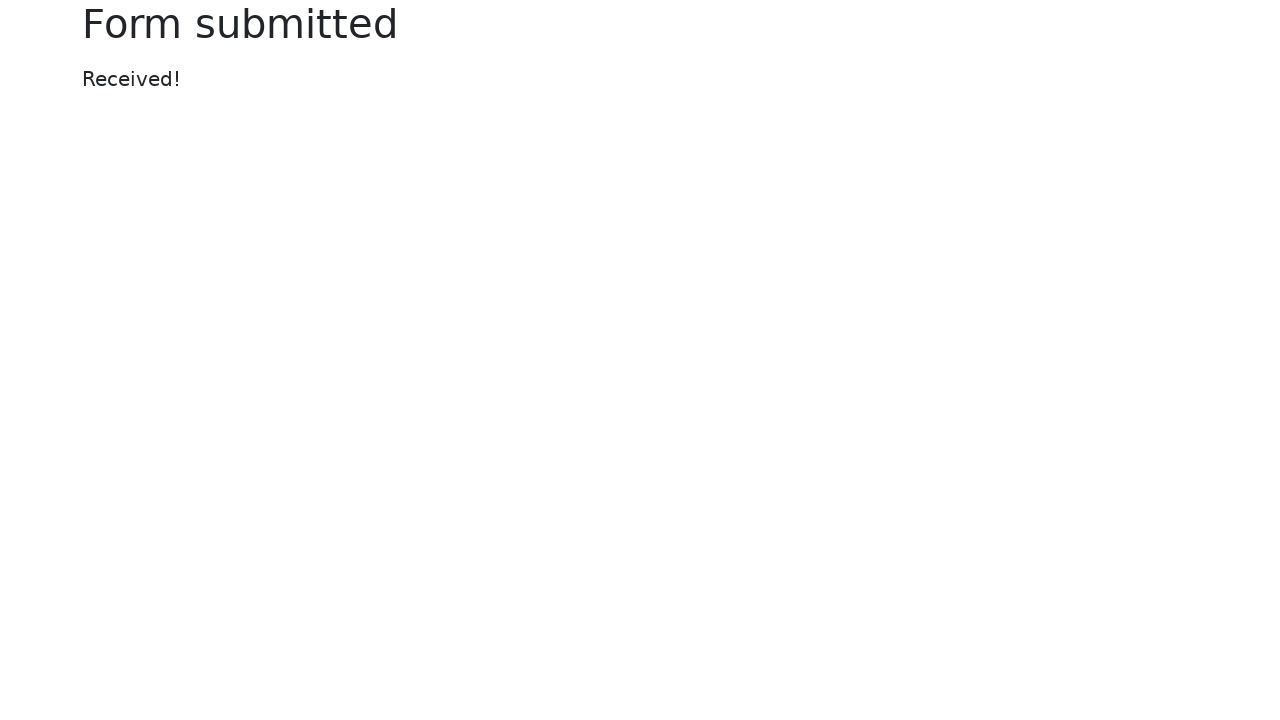

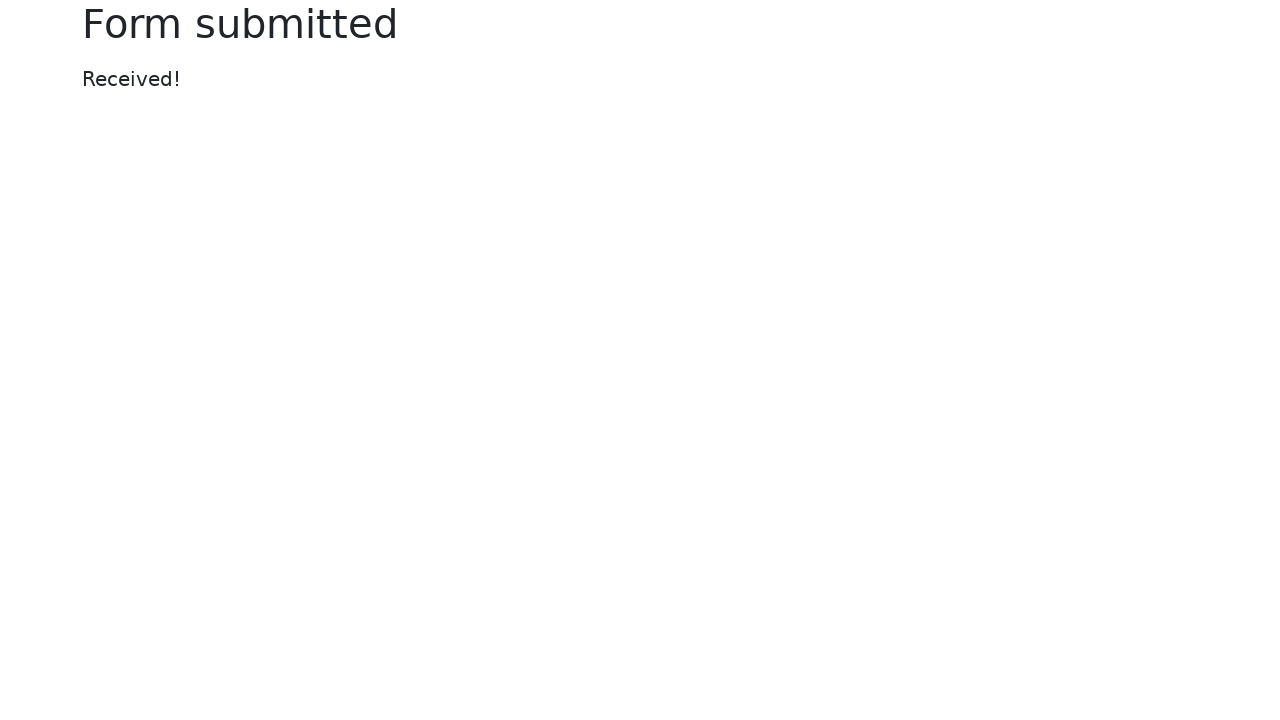